Tests drag and drop functionality by dragging an element from source to target within an iframe

Starting URL: http://www.jqueryui.com/droppable/

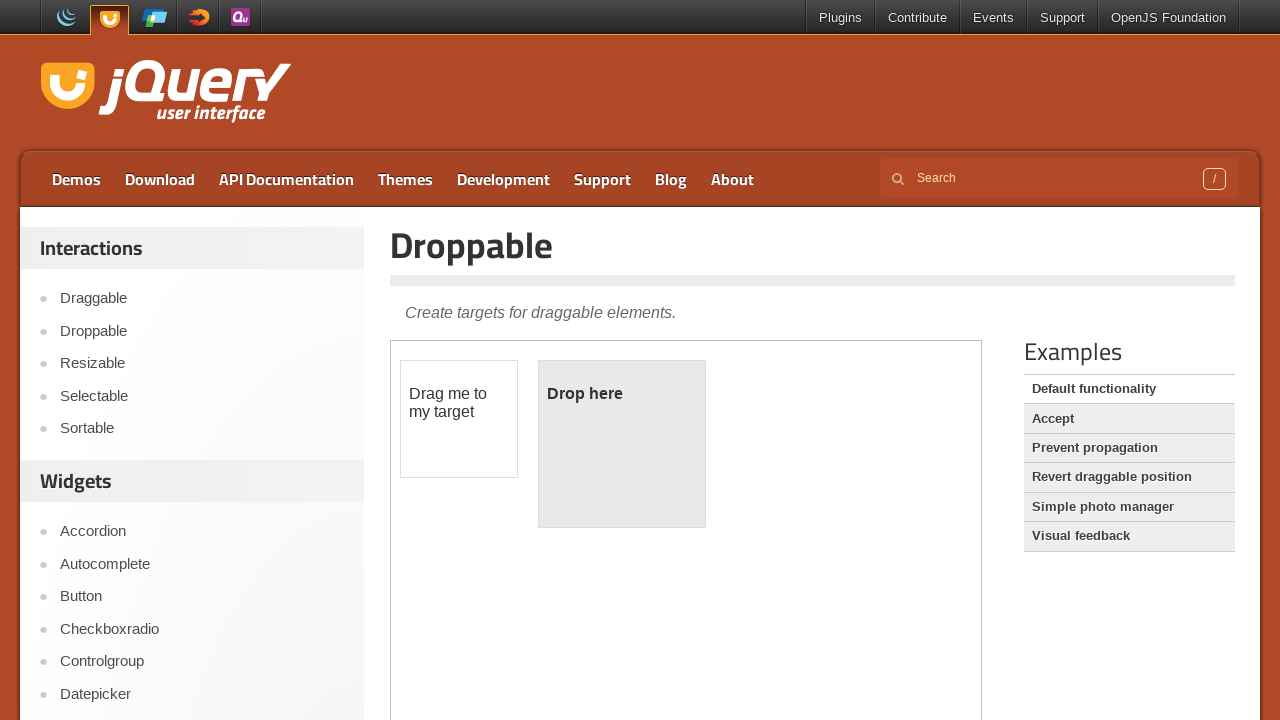

Located the iframe containing drag and drop demo
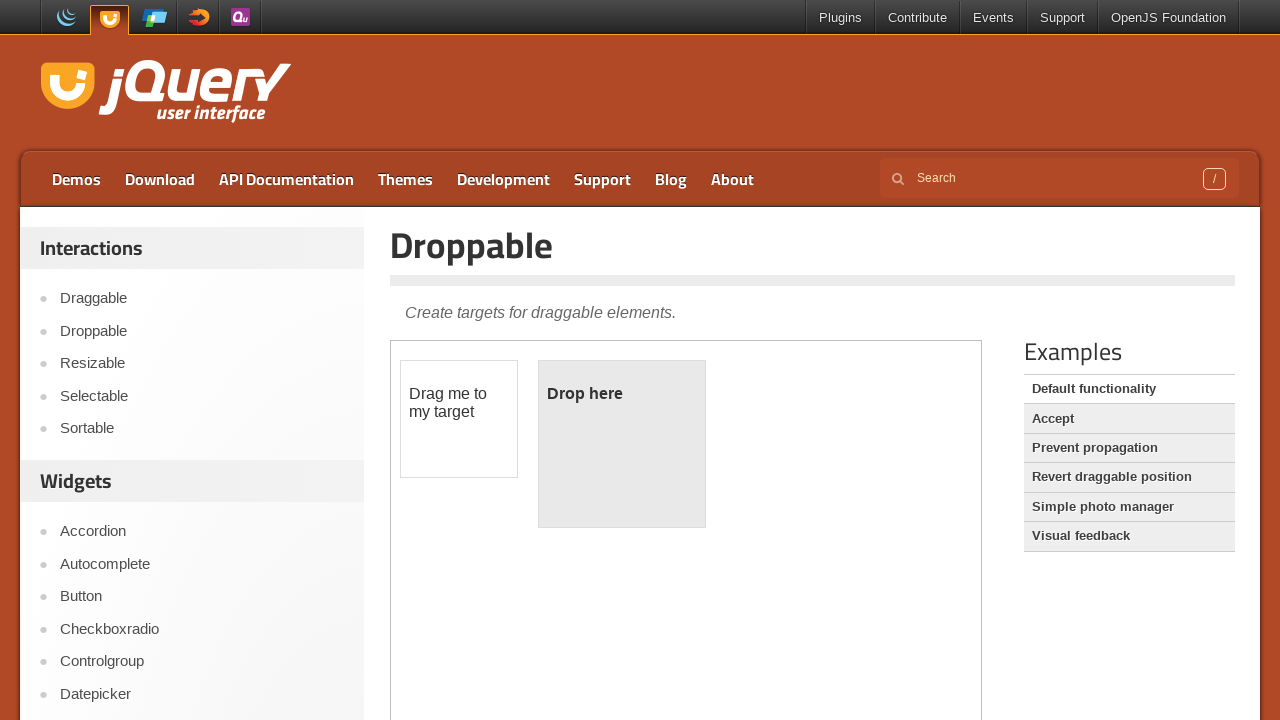

Located the draggable source element
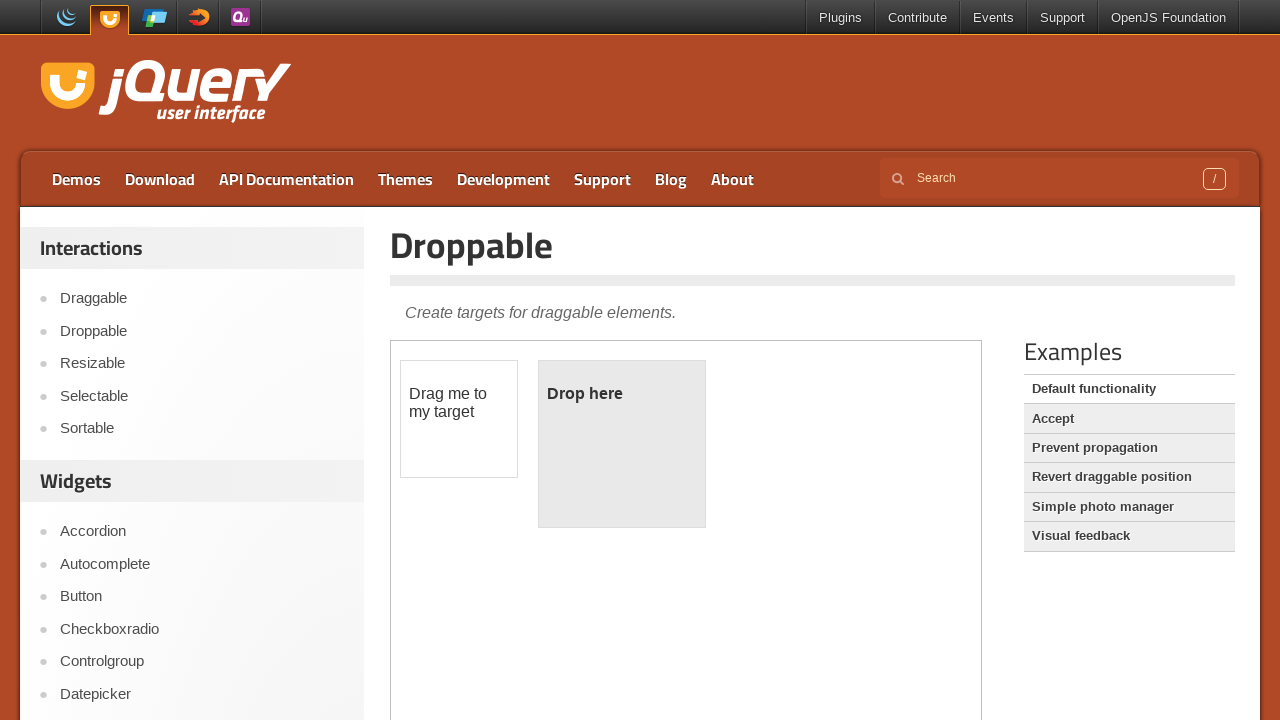

Located the droppable target element
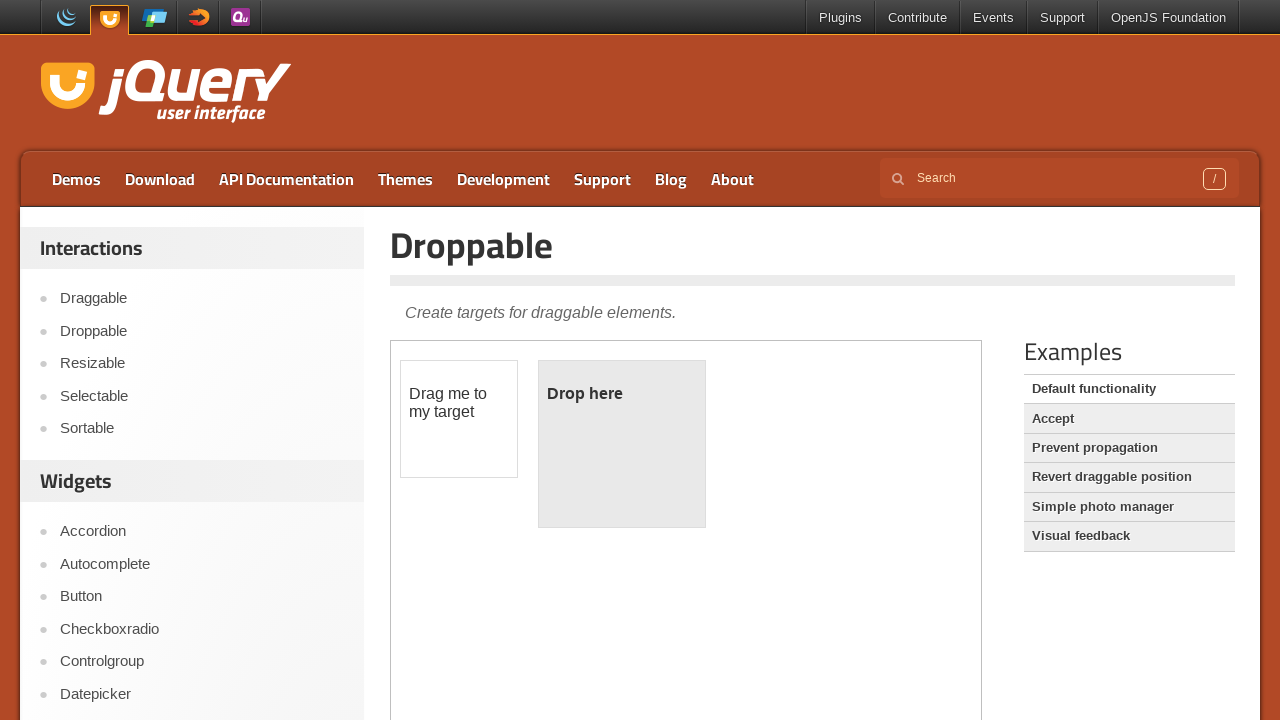

Dragged source element to target element at (622, 444)
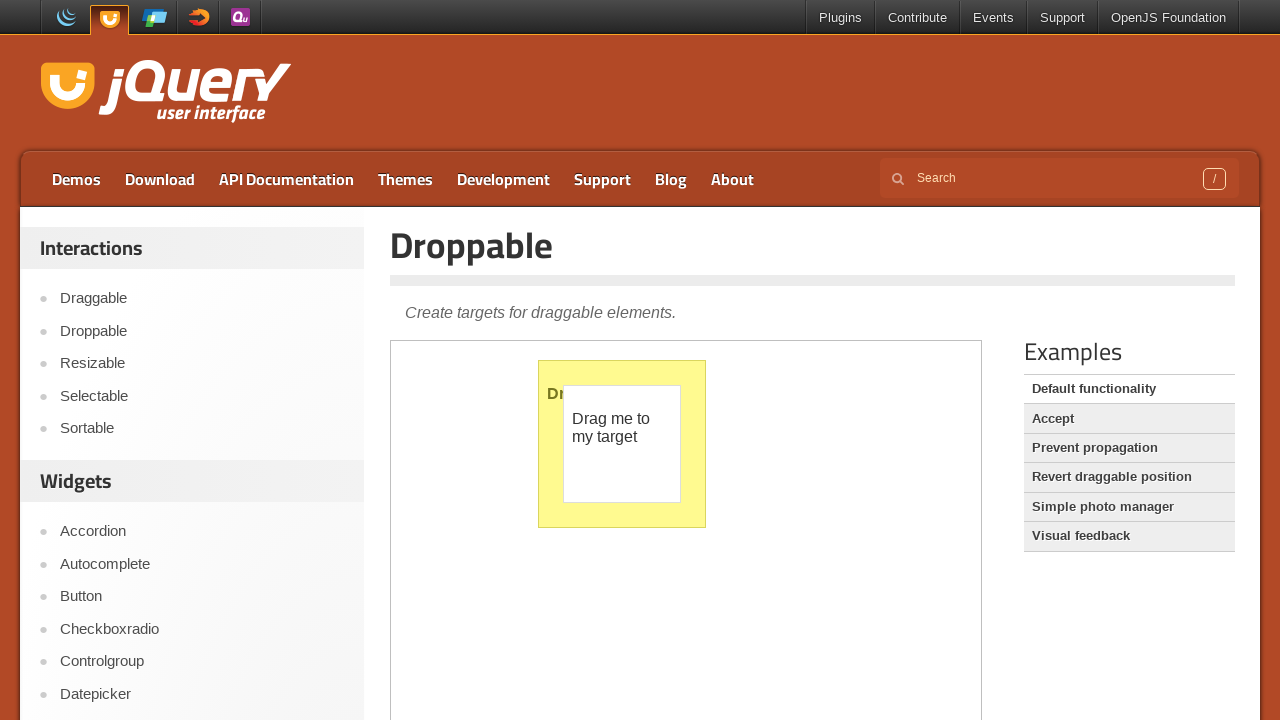

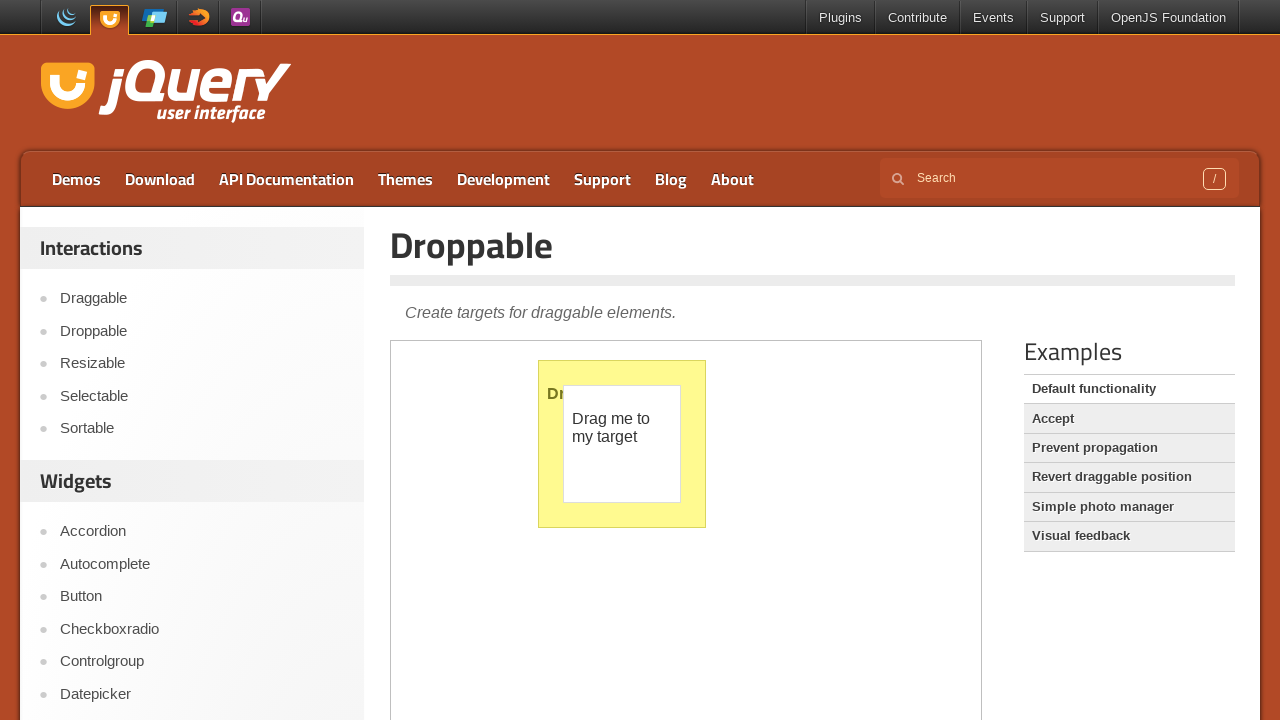